Tests a math challenge form by reading a value from the page, calculating a mathematical result (log of absolute value of 12*sin(x)), filling in the answer, checking a checkbox, selecting a radio button, and submitting the form.

Starting URL: https://suninjuly.github.io/math.html

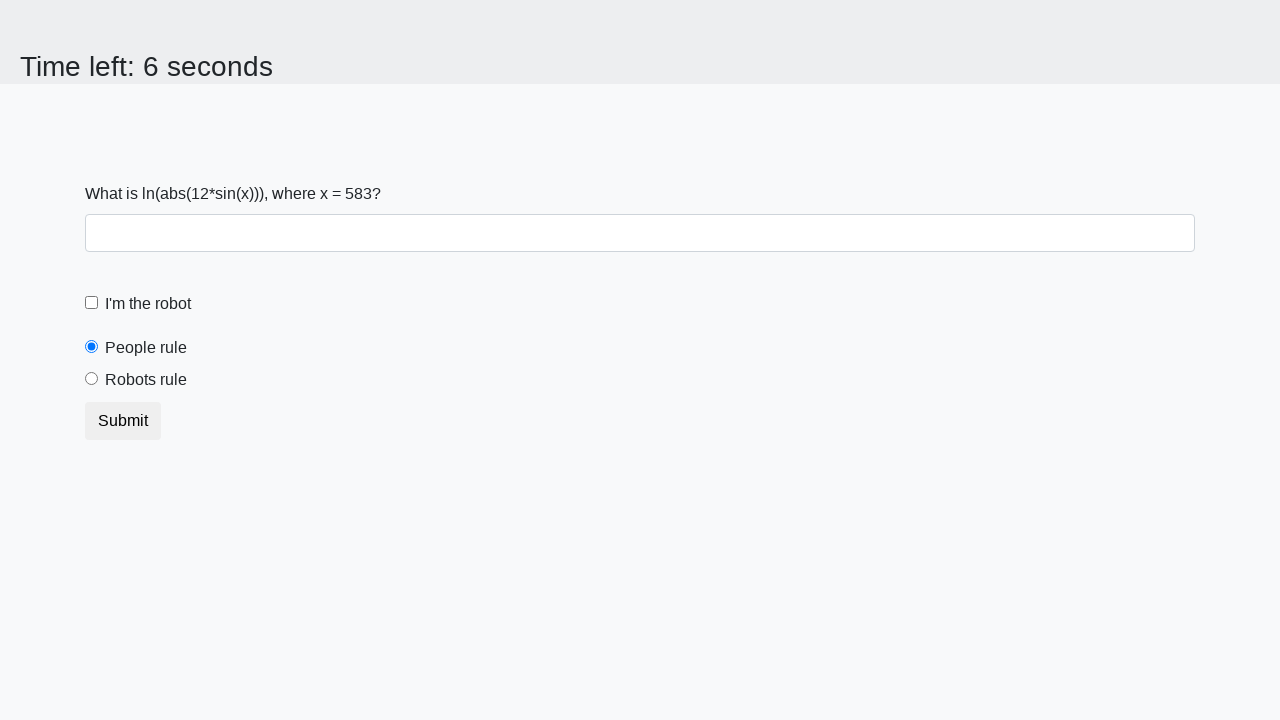

Retrieved x value from the page
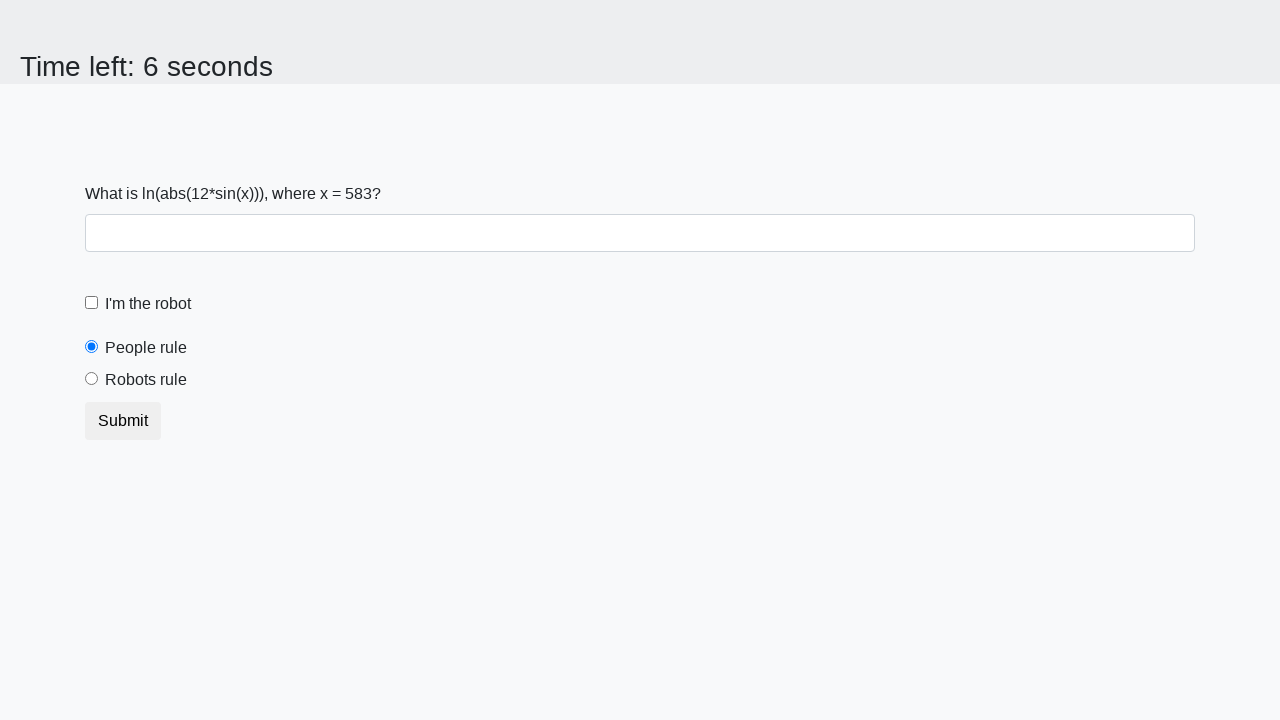

Calculated math challenge answer: log(abs(12*sin(583))) = 2.4571407778363077
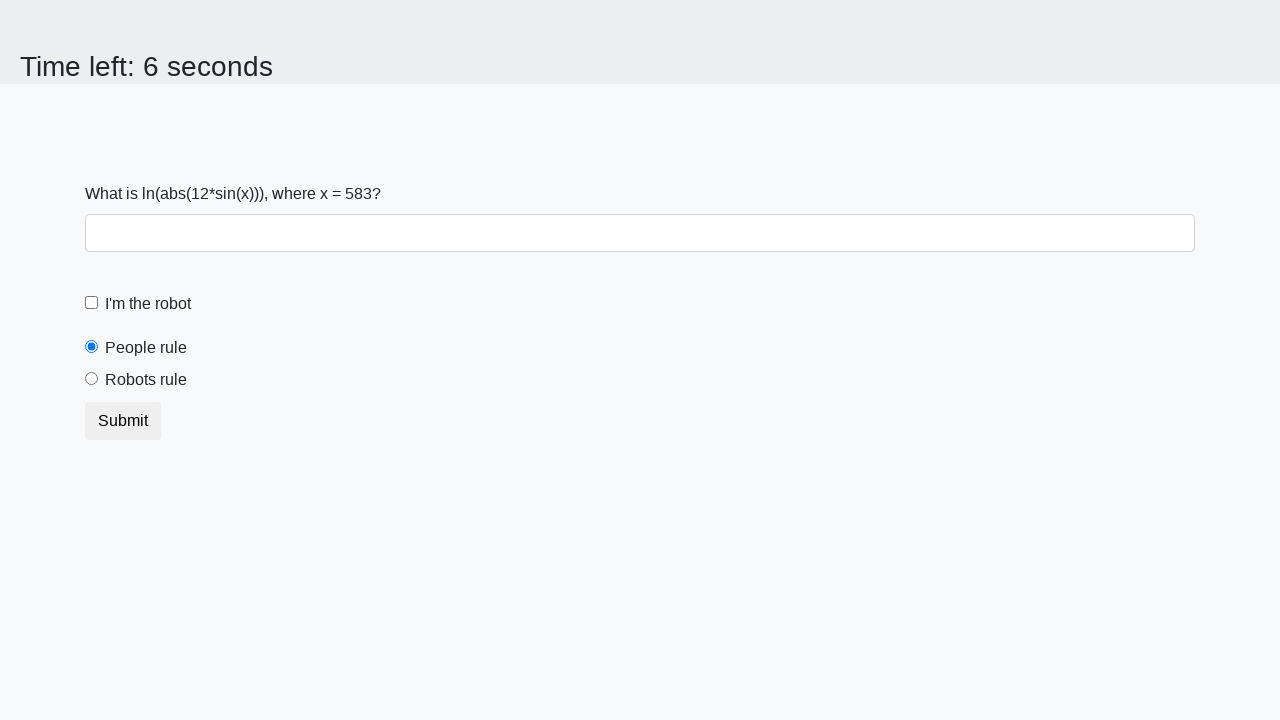

Filled in the calculated answer in the answer field on #answer
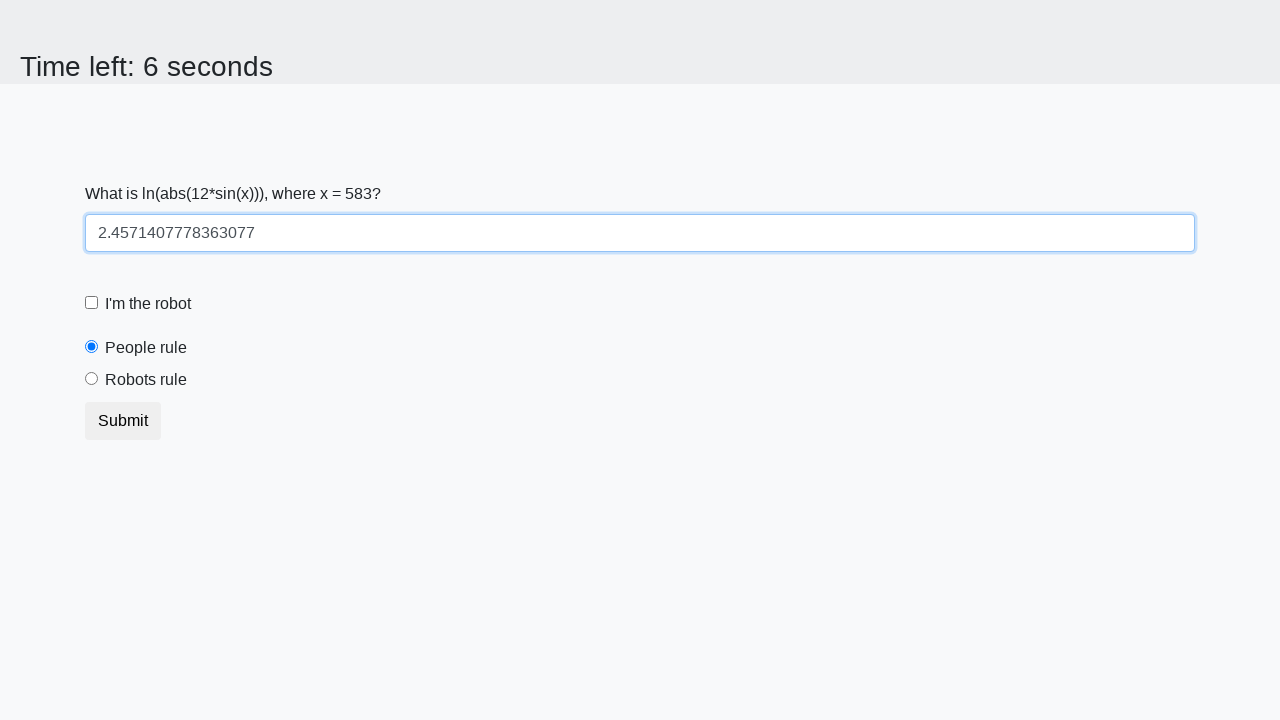

Checked the robot checkbox at (92, 303) on #robotCheckbox
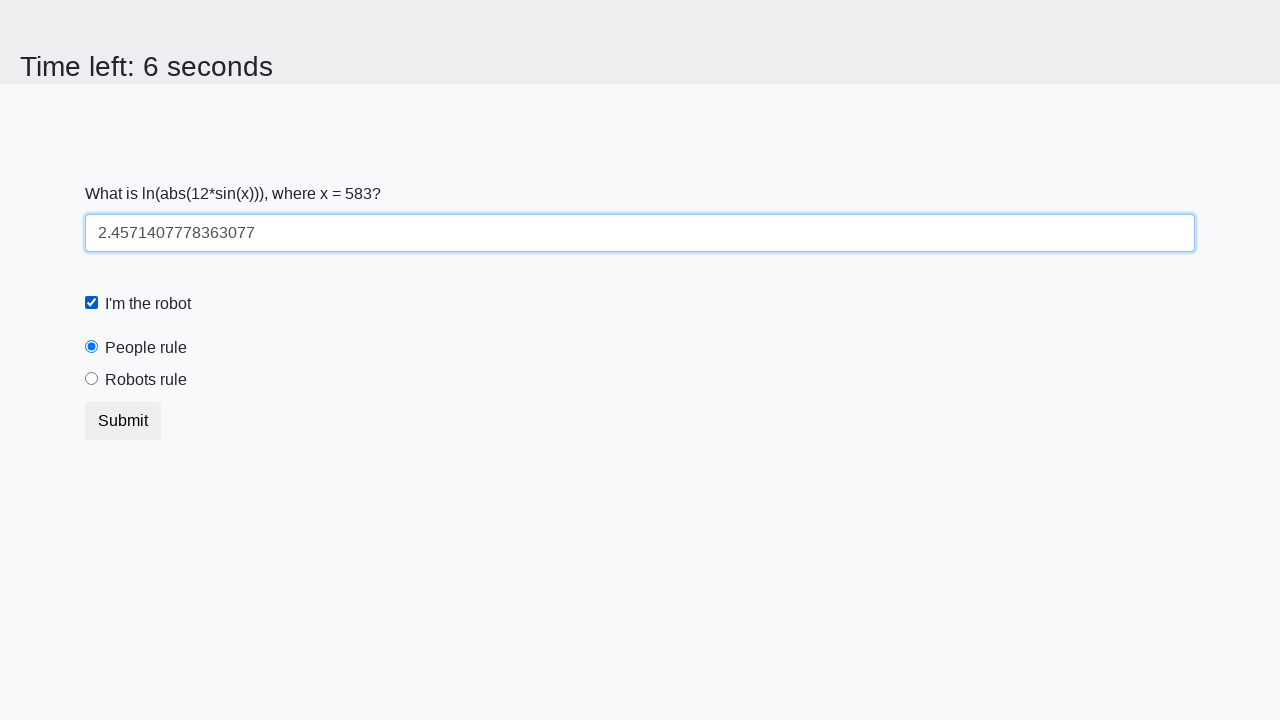

Selected the robots rule radio button at (92, 379) on #robotsRule
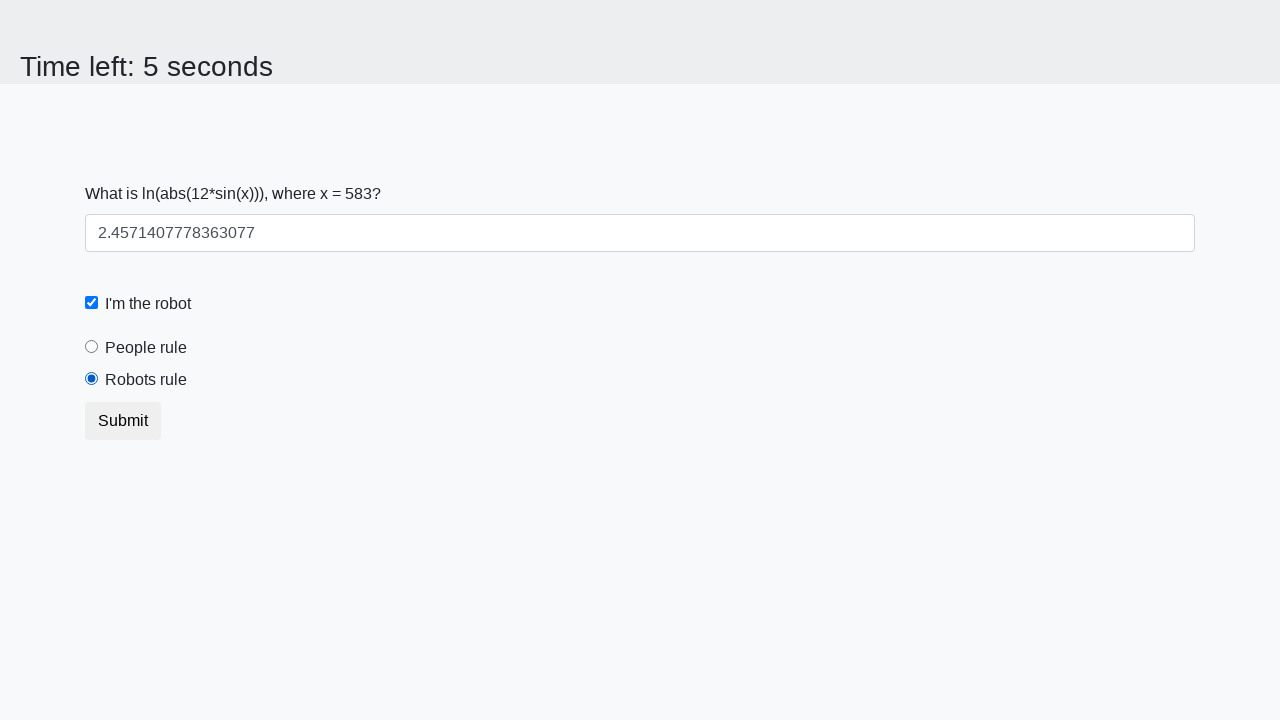

Clicked the submit button to submit the form at (123, 421) on button.btn
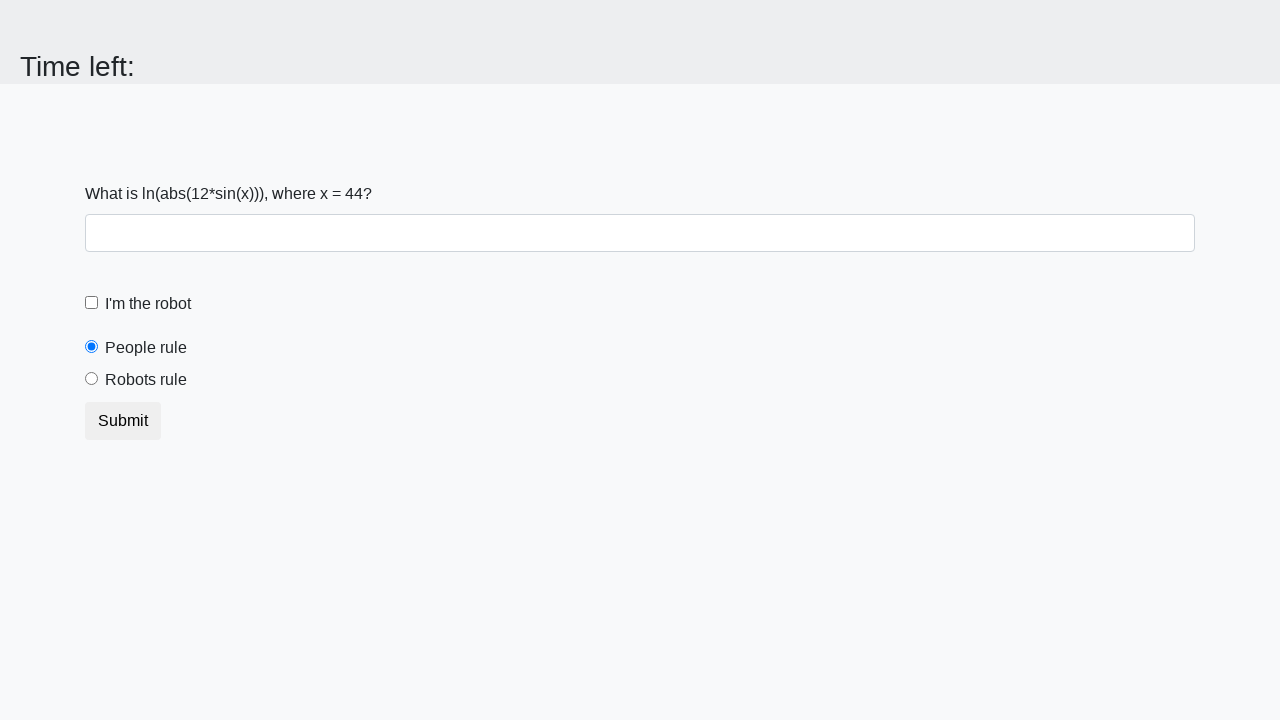

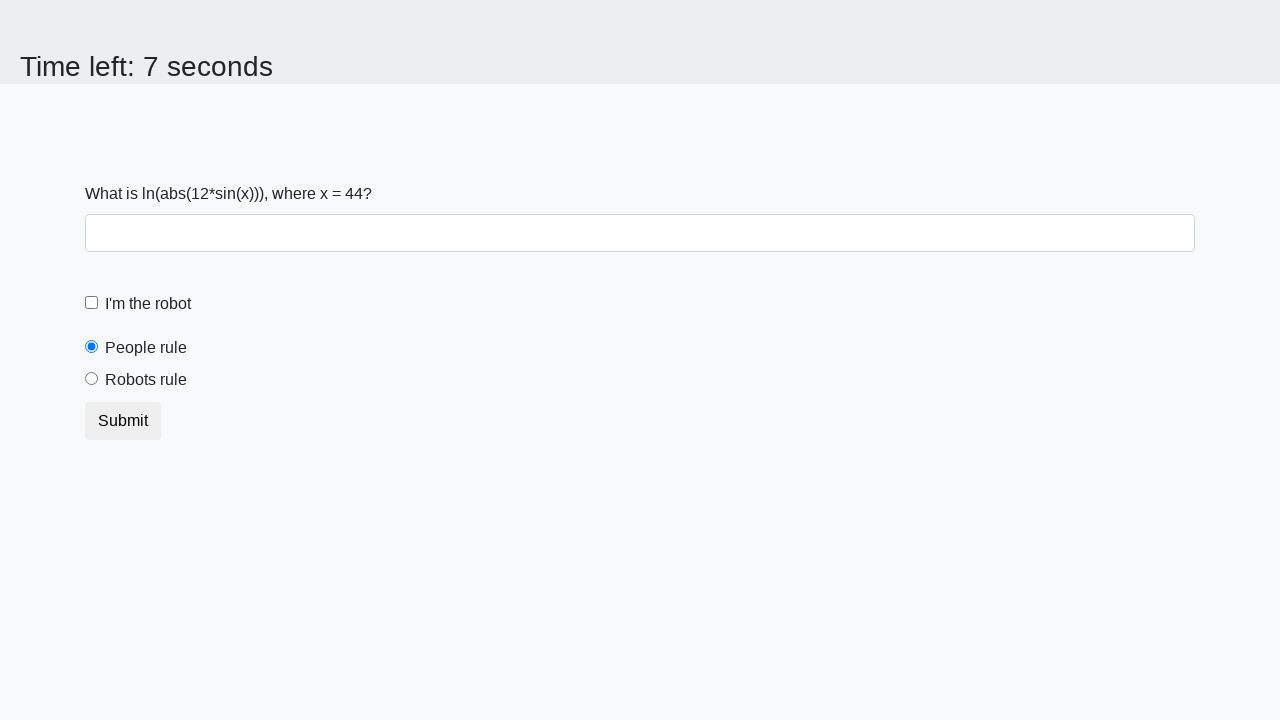